Tests right-click context menu functionality by performing a right-click action on a button element

Starting URL: https://swisnl.github.io/jQuery-contextMenu/demo.html

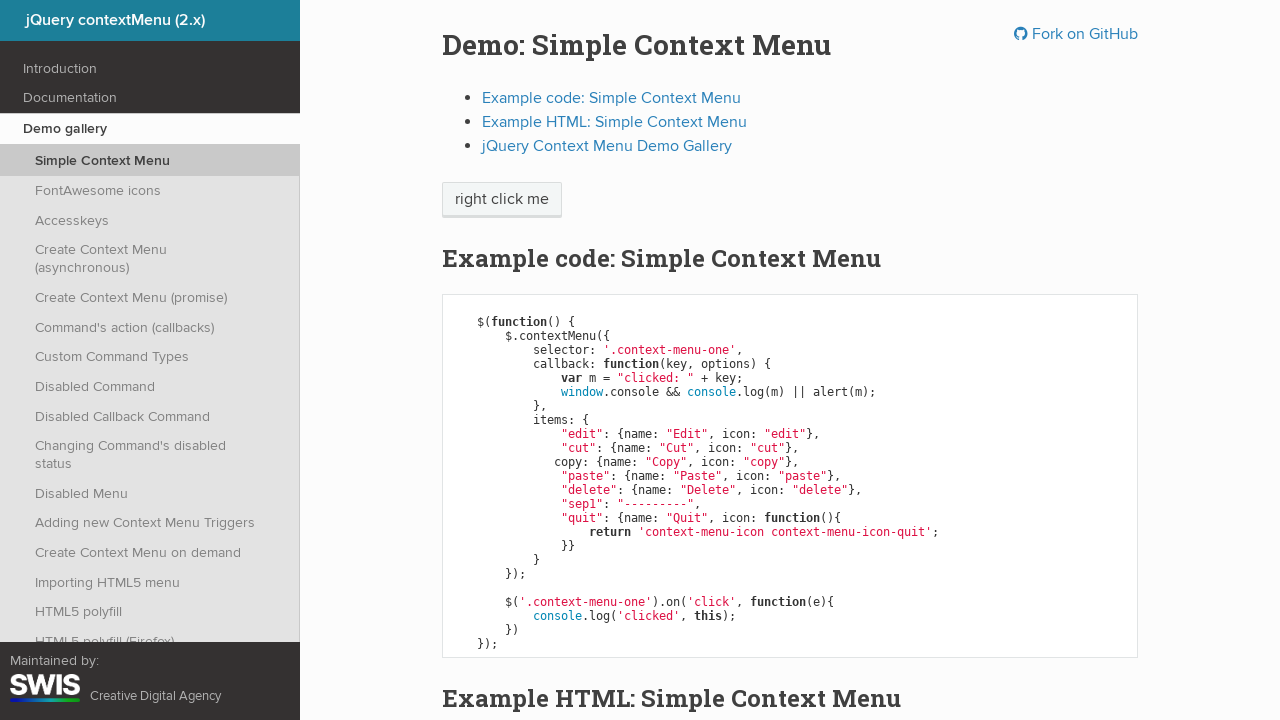

Located the context menu button element
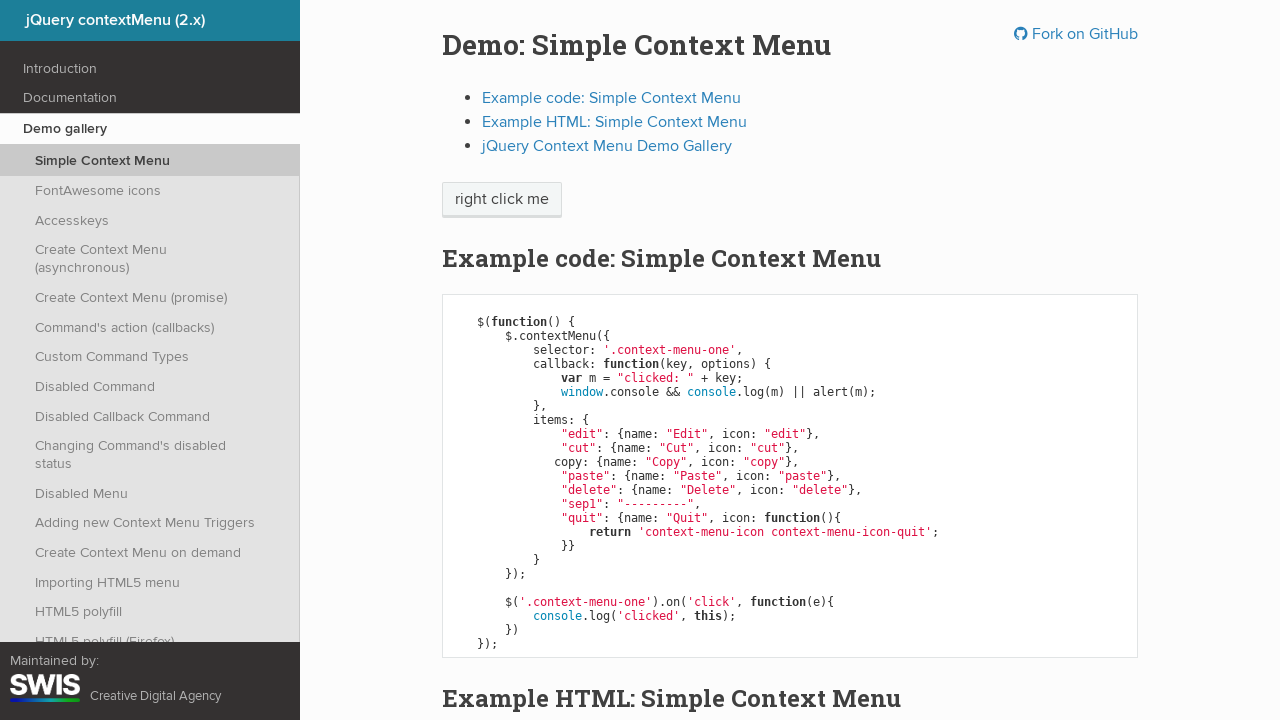

Performed right-click action on the button element at (502, 200) on span.context-menu-one.btn.btn-neutral
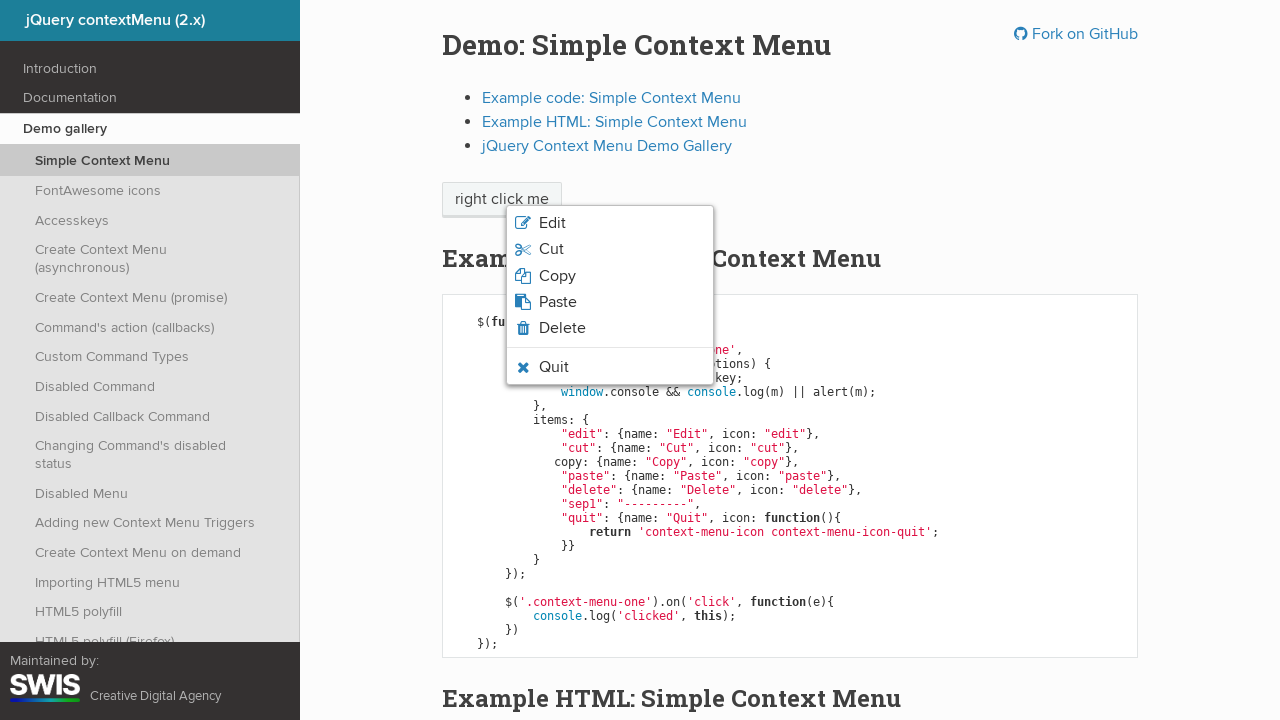

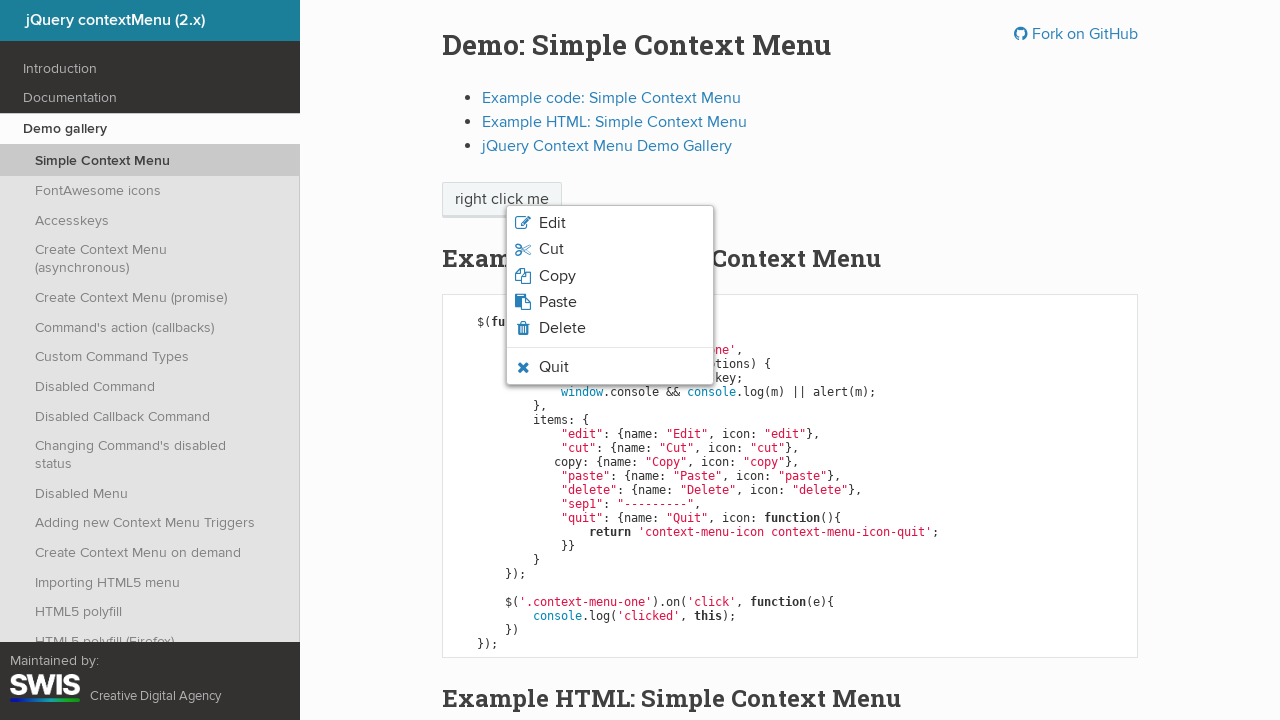